Tests dropdown selection functionality by selecting options using three different methods: by value, by label, and by index.

Starting URL: https://the-internet.herokuapp.com/dropdown

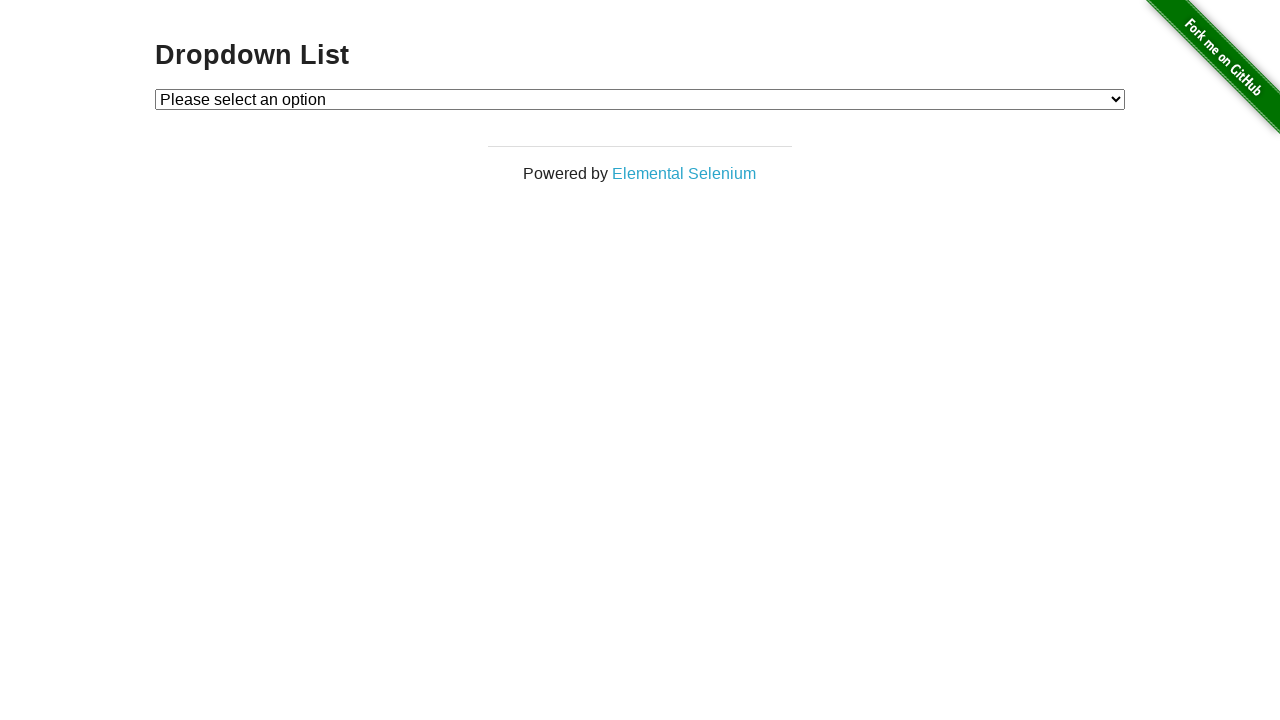

Navigated to dropdown selection page
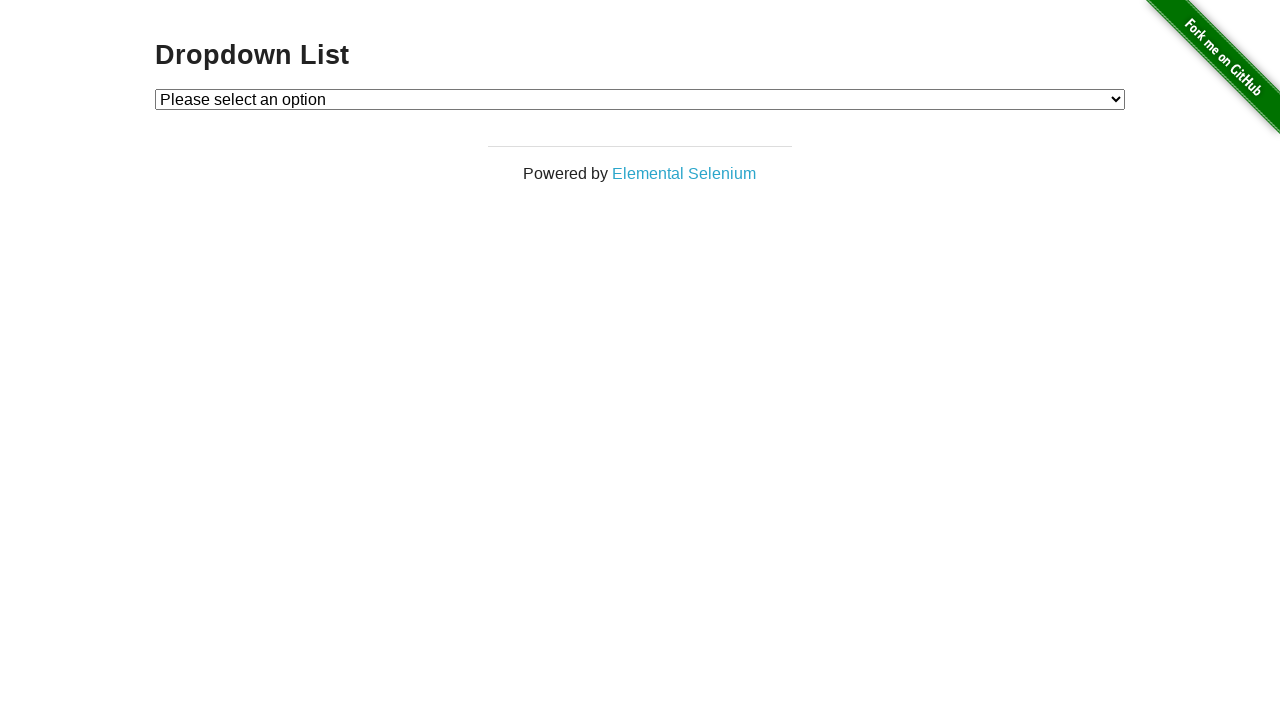

Located dropdown element
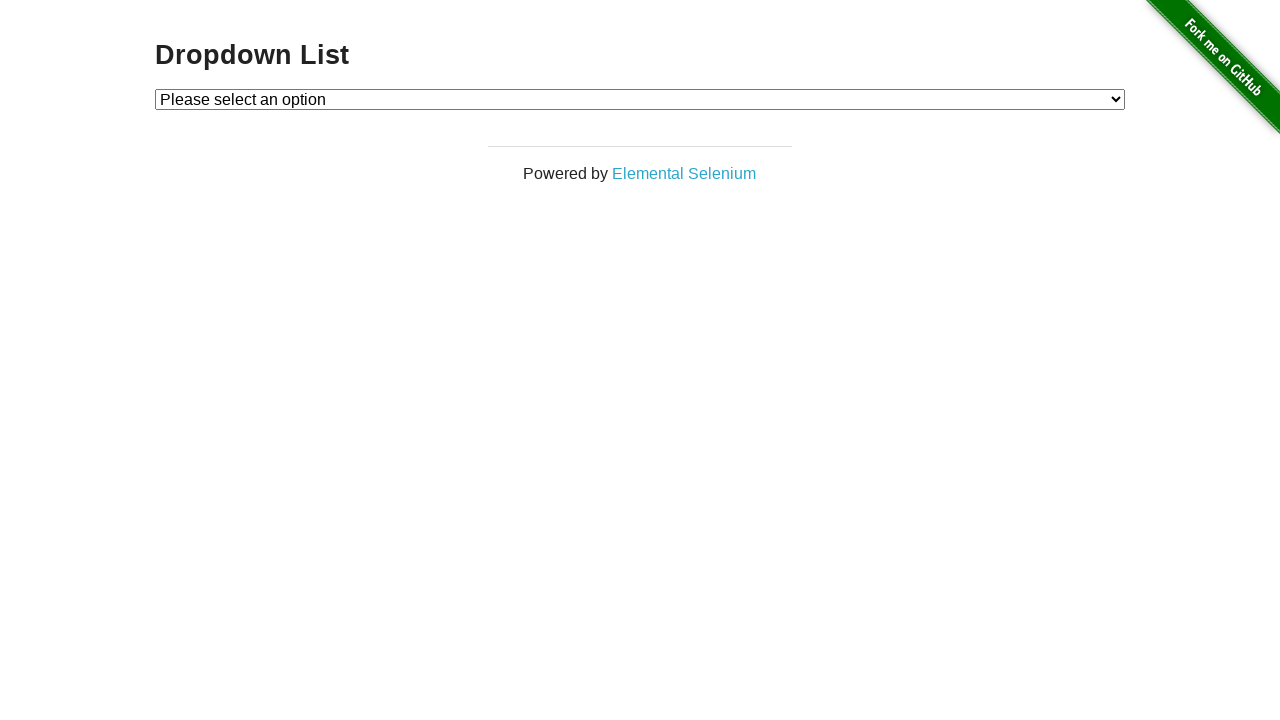

Selected dropdown option by value '1' on #dropdown
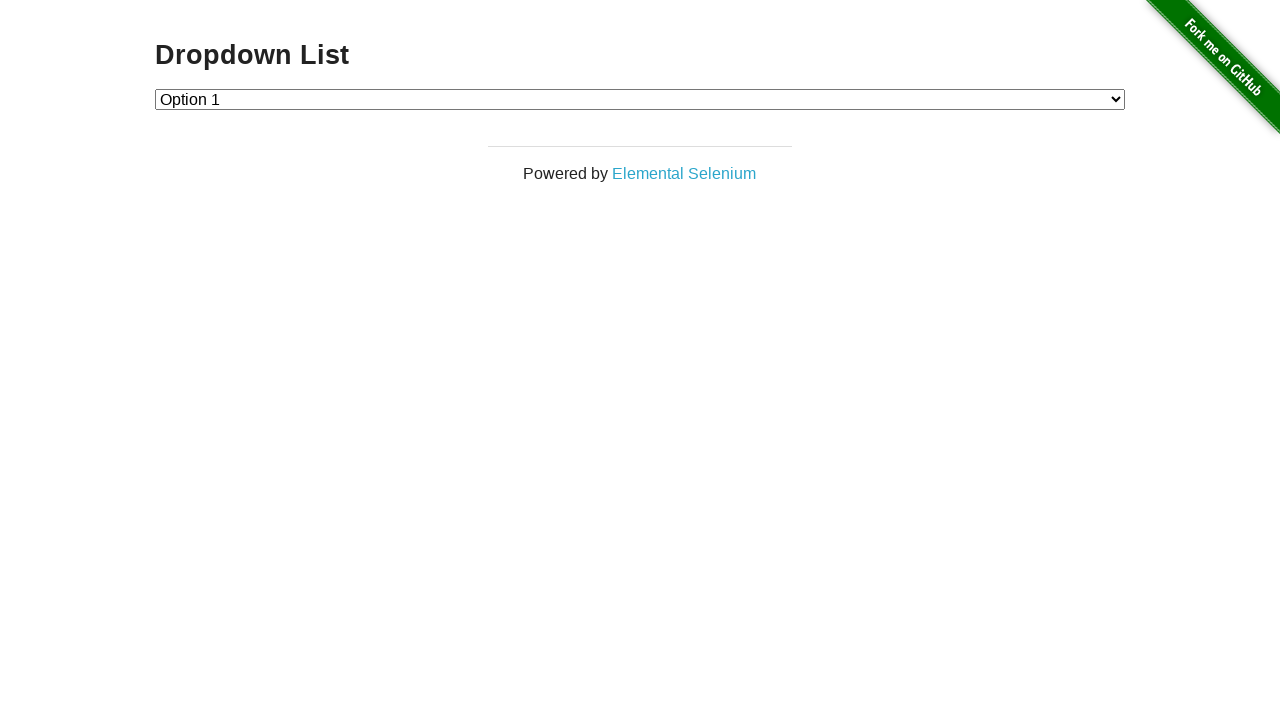

Selected dropdown option by label 'Option 2' on #dropdown
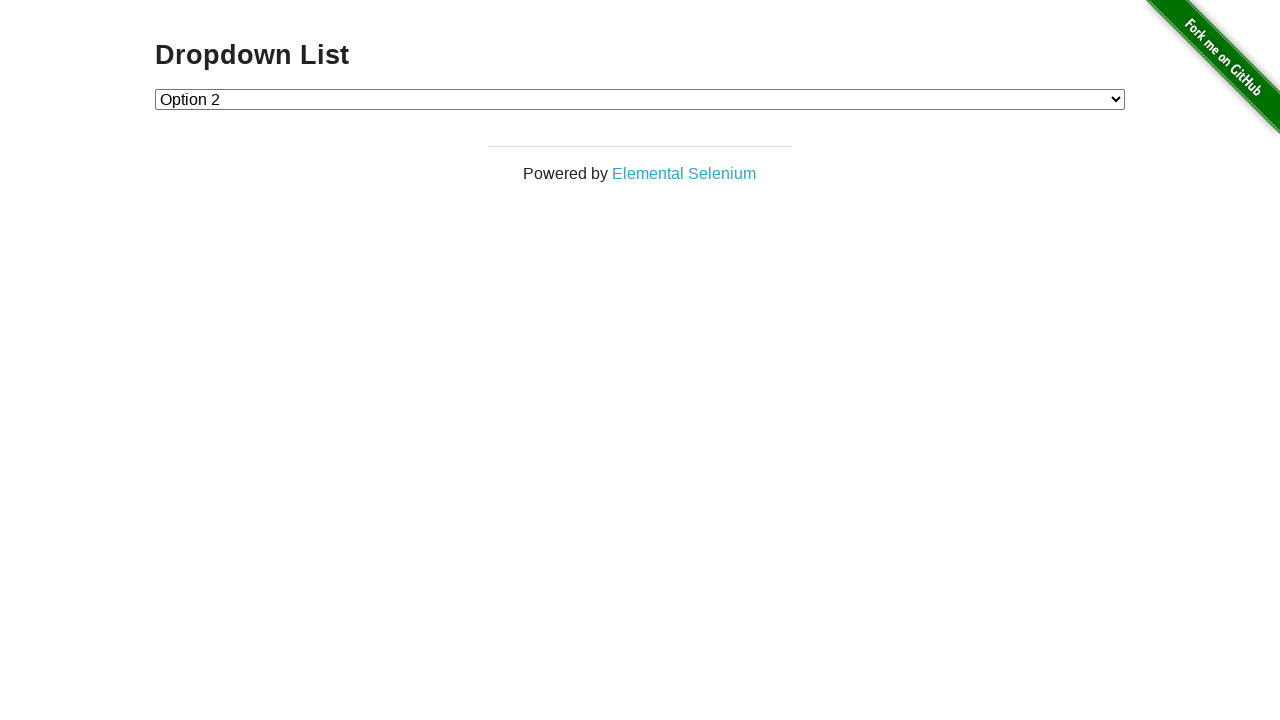

Selected dropdown option by index 2 on #dropdown
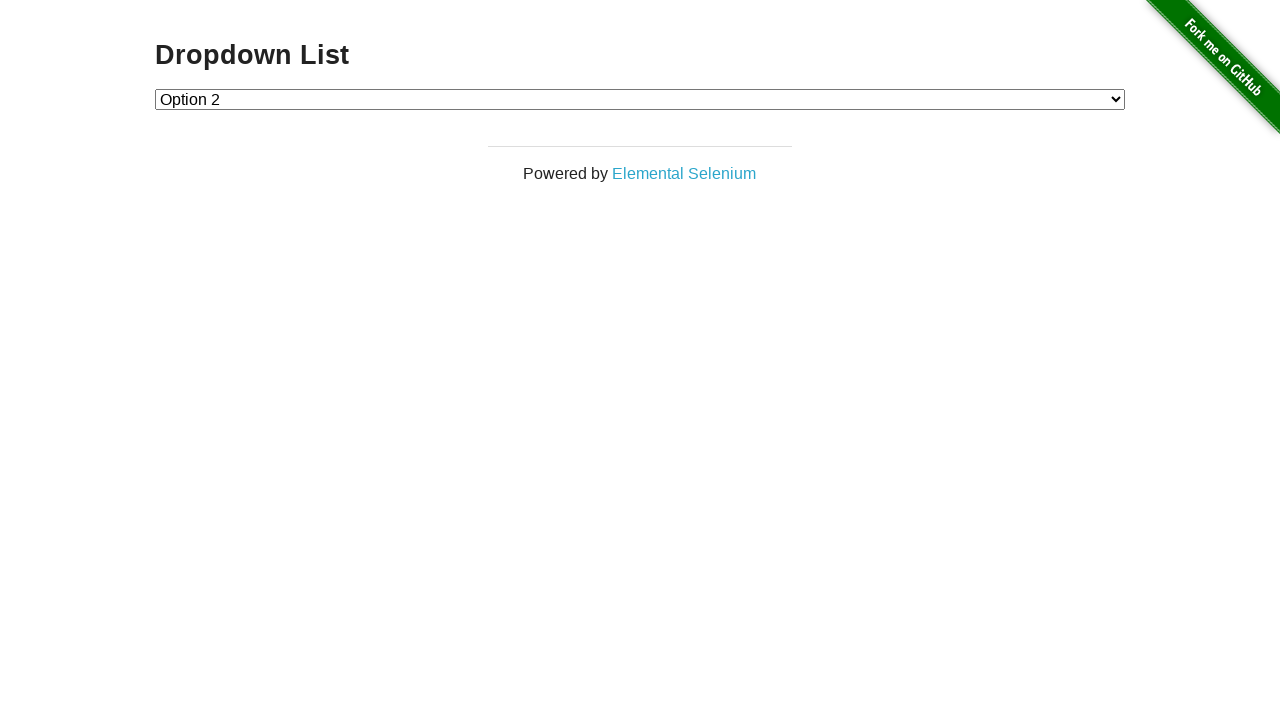

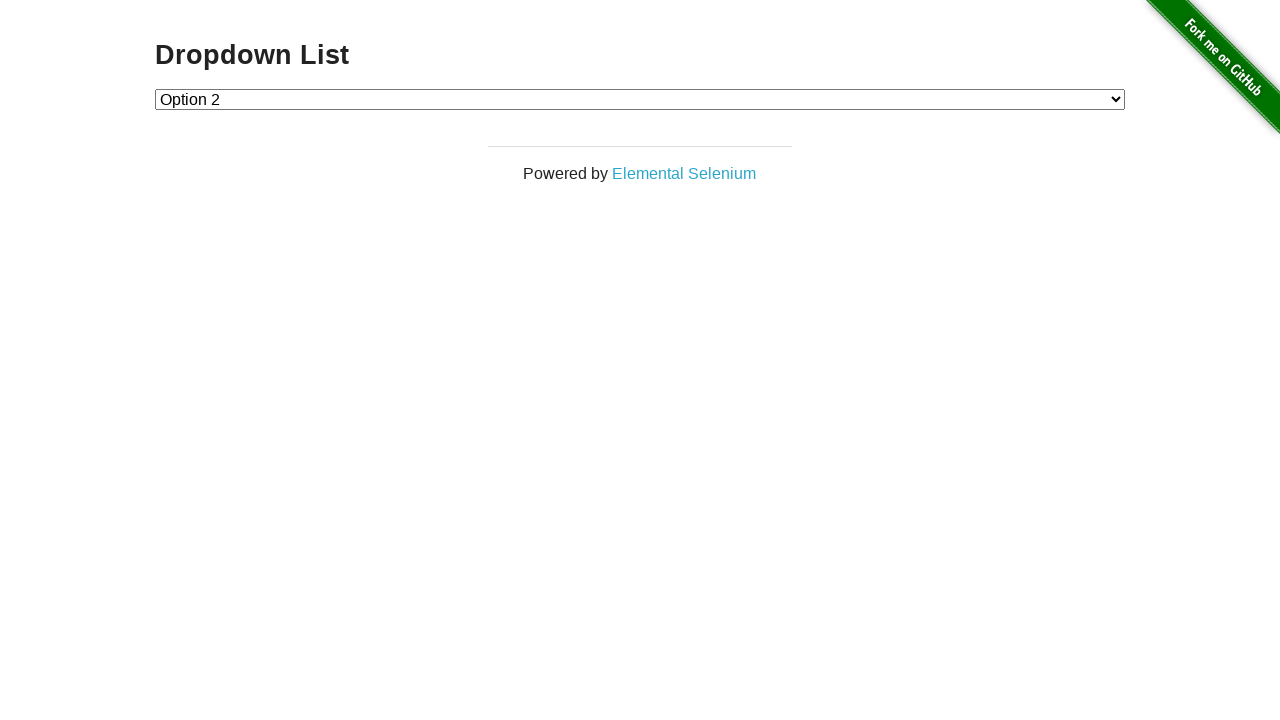